Tests login error message validation by entering a valid username with an incorrect password and verifying the error message appears

Starting URL: https://www.saucedemo.com/

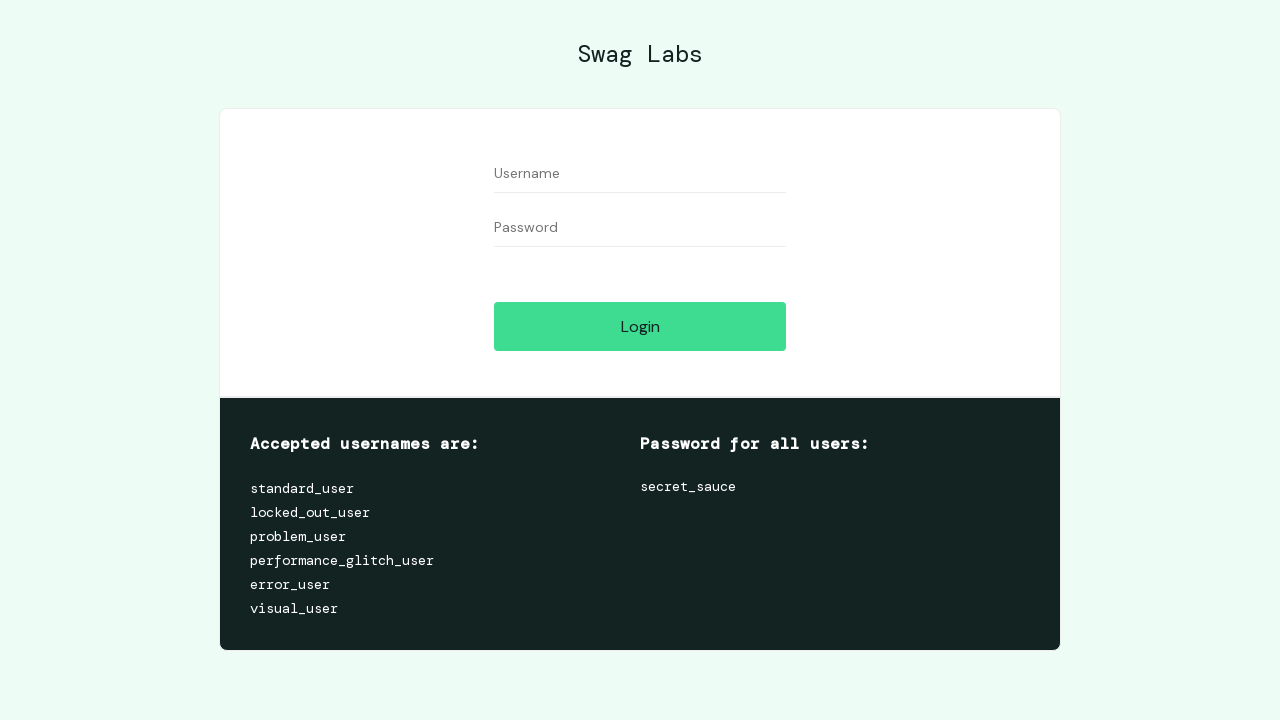

Filled username field with 'standard_user' on #user-name
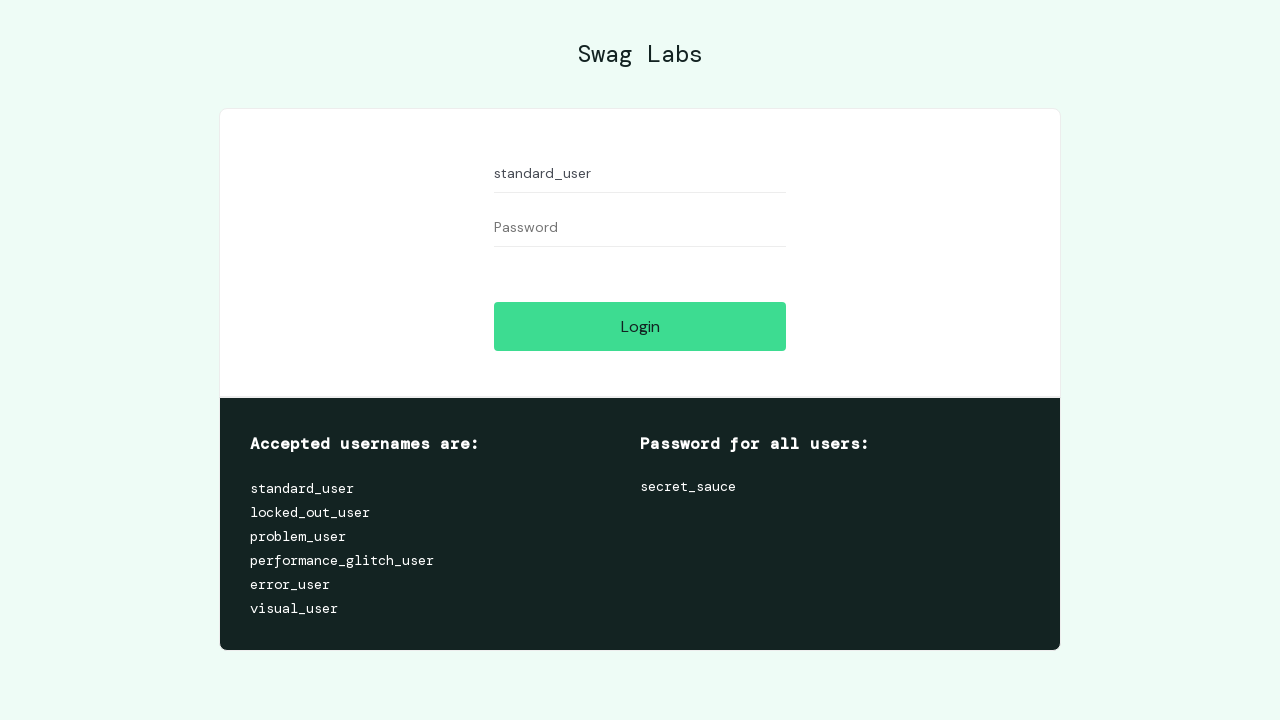

Filled password field with incorrect password 'wrong_password' on #password
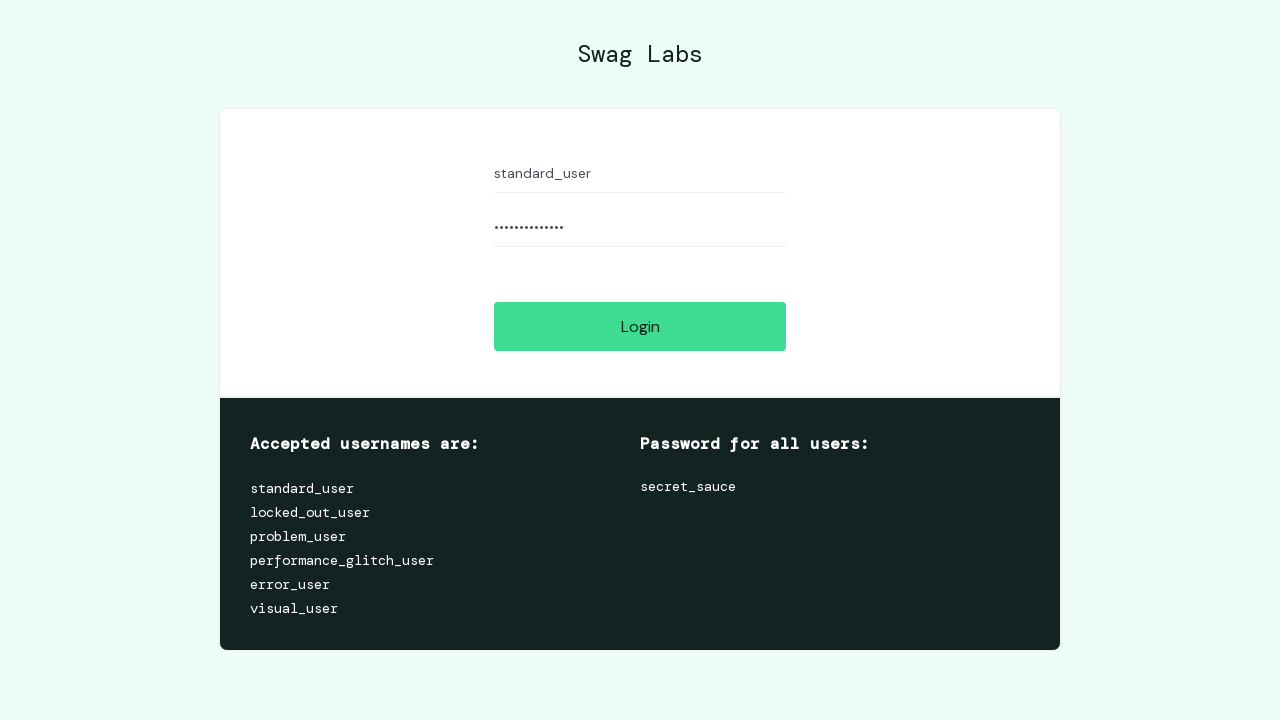

Clicked login button at (640, 326) on #login-button
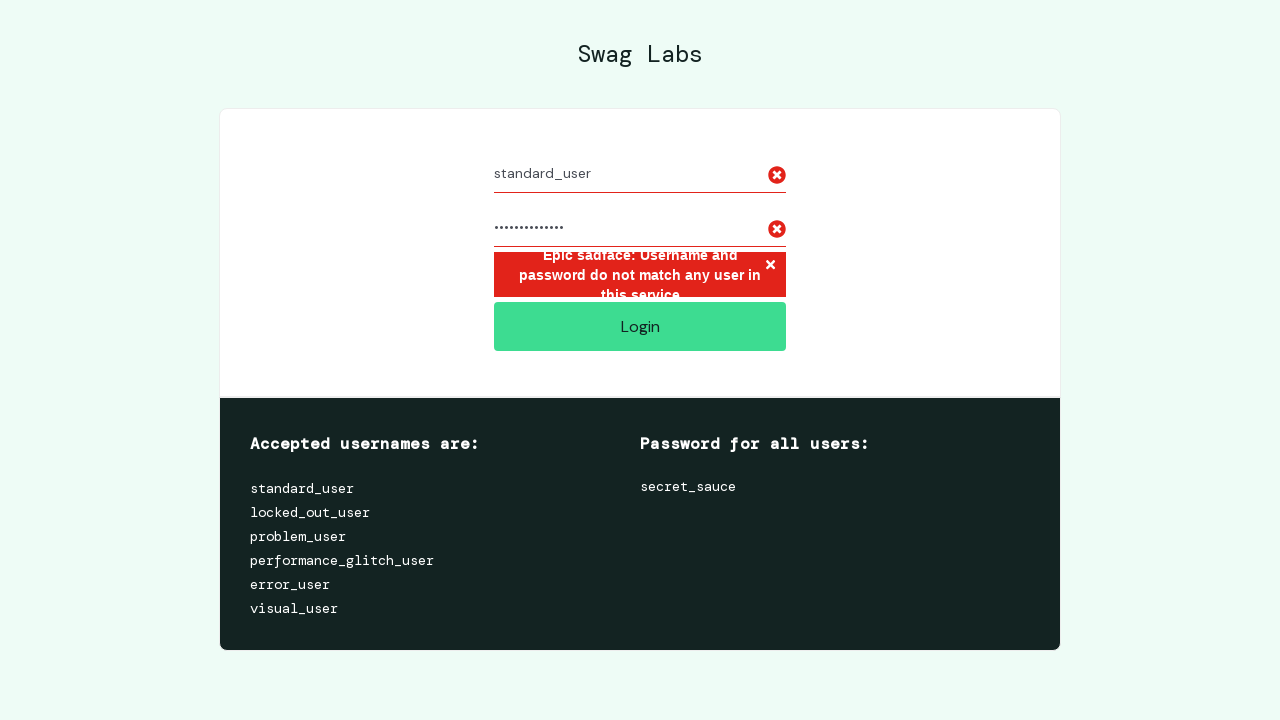

Error message appeared on page
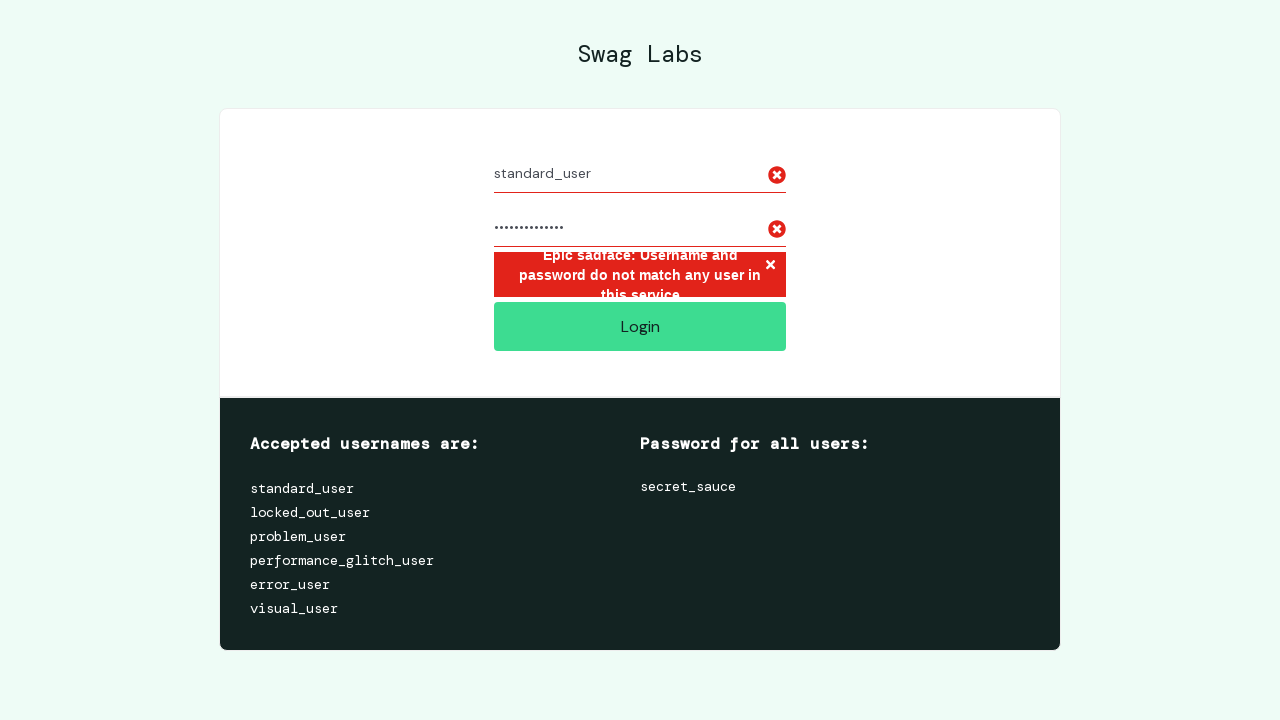

Verified error message contains 'Username and password do not match'
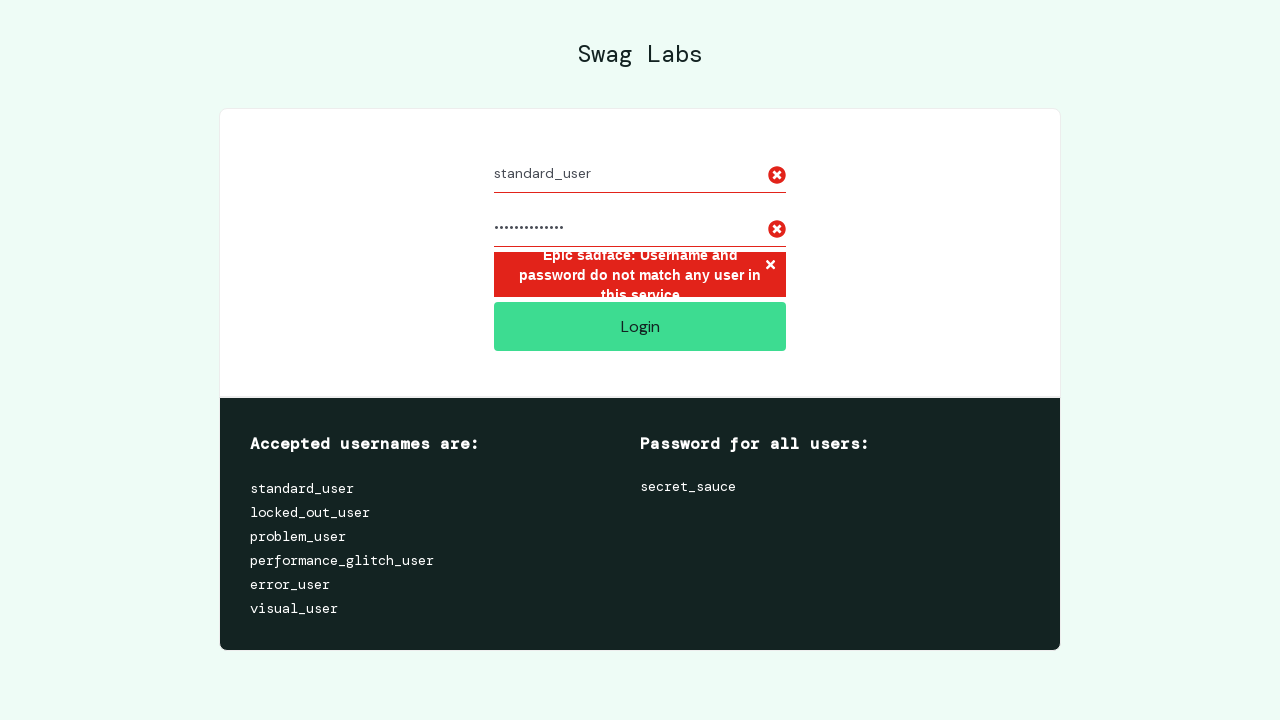

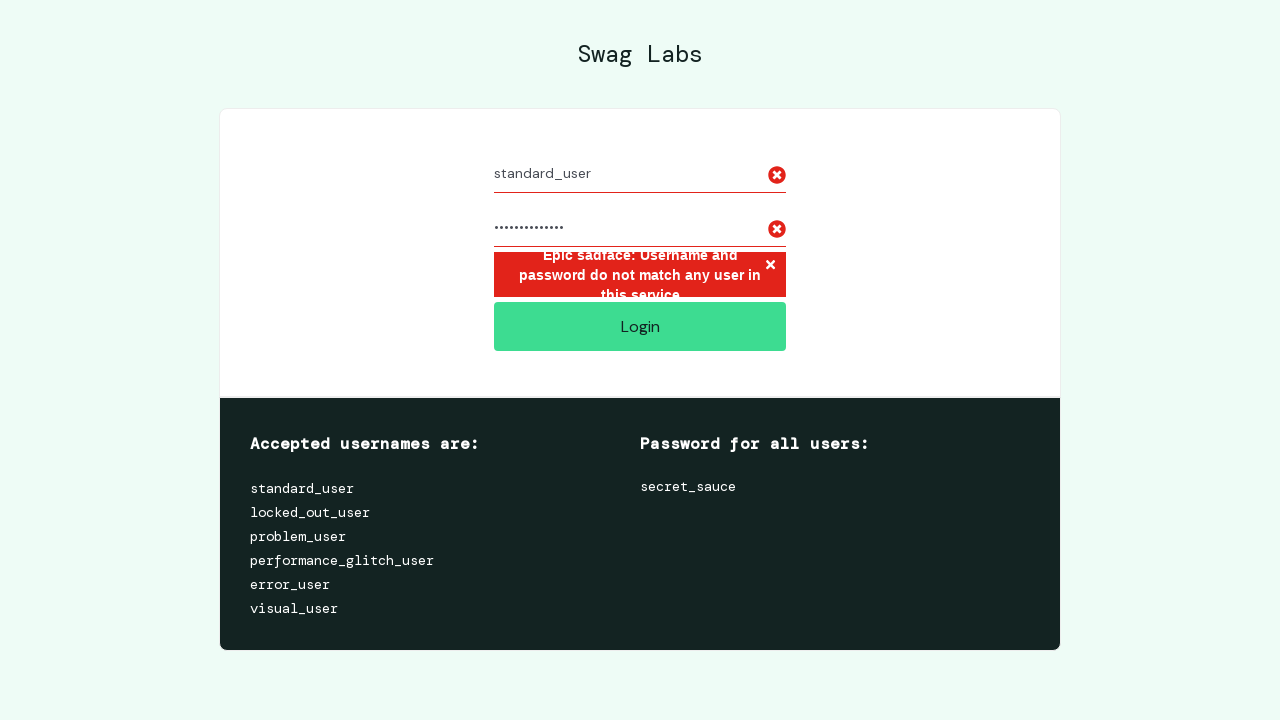